Tests the notification feature by clicking the notification badge and verifying notifications are displayed

Starting URL: https://webix.com/demos/bank-app/#!/top/transactions

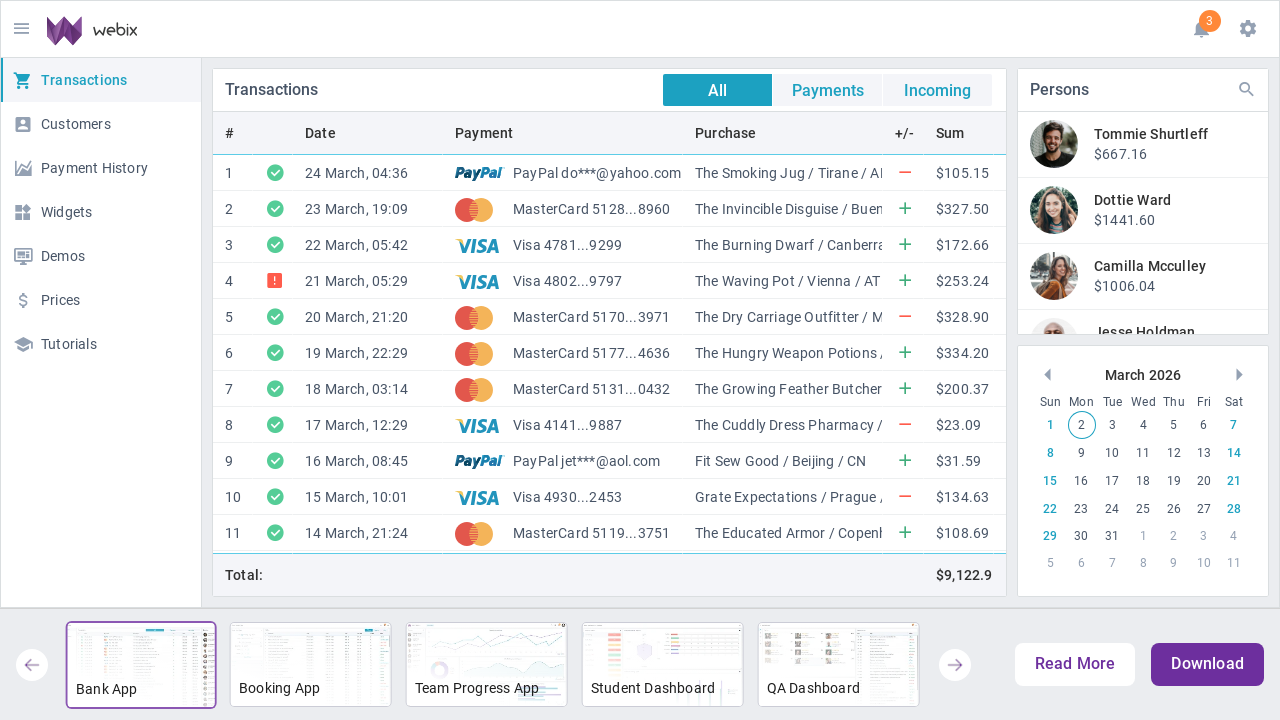

Clicked the notification badge button at (1210, 21) on xpath=//button[@class='webix_icon_button']/following::span[@class='webix_badge']
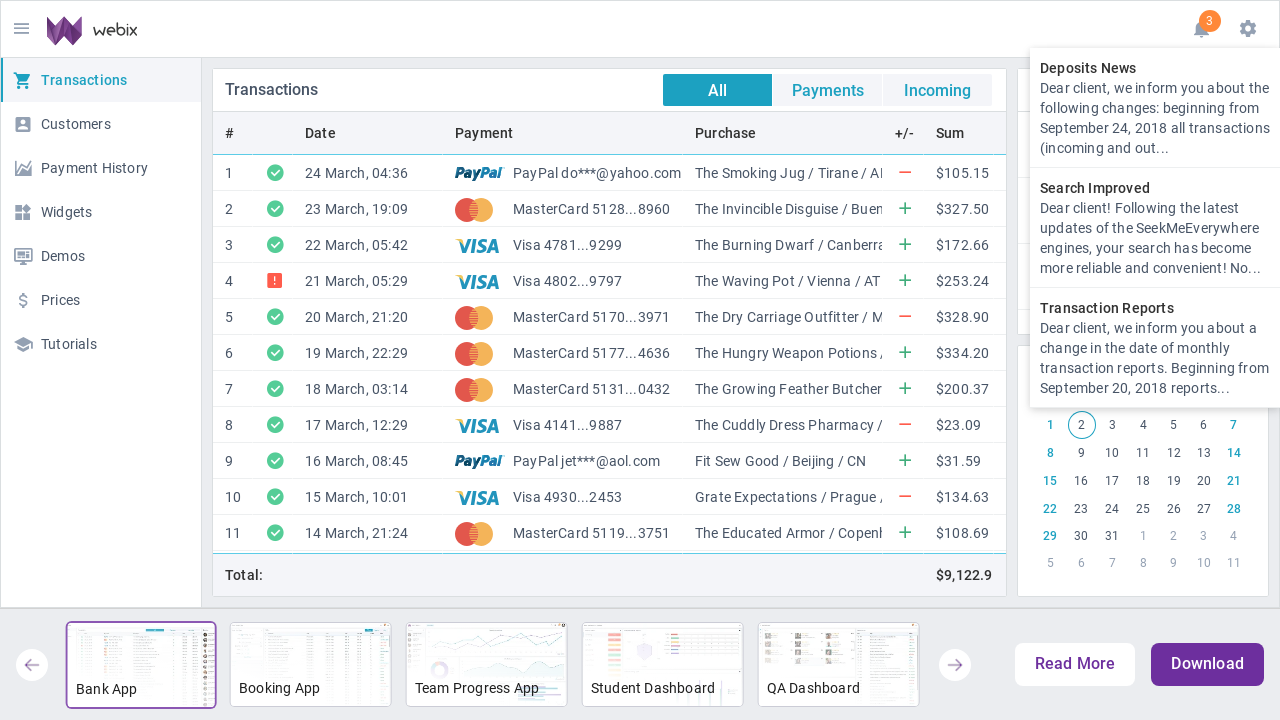

Notifications loaded and displayed
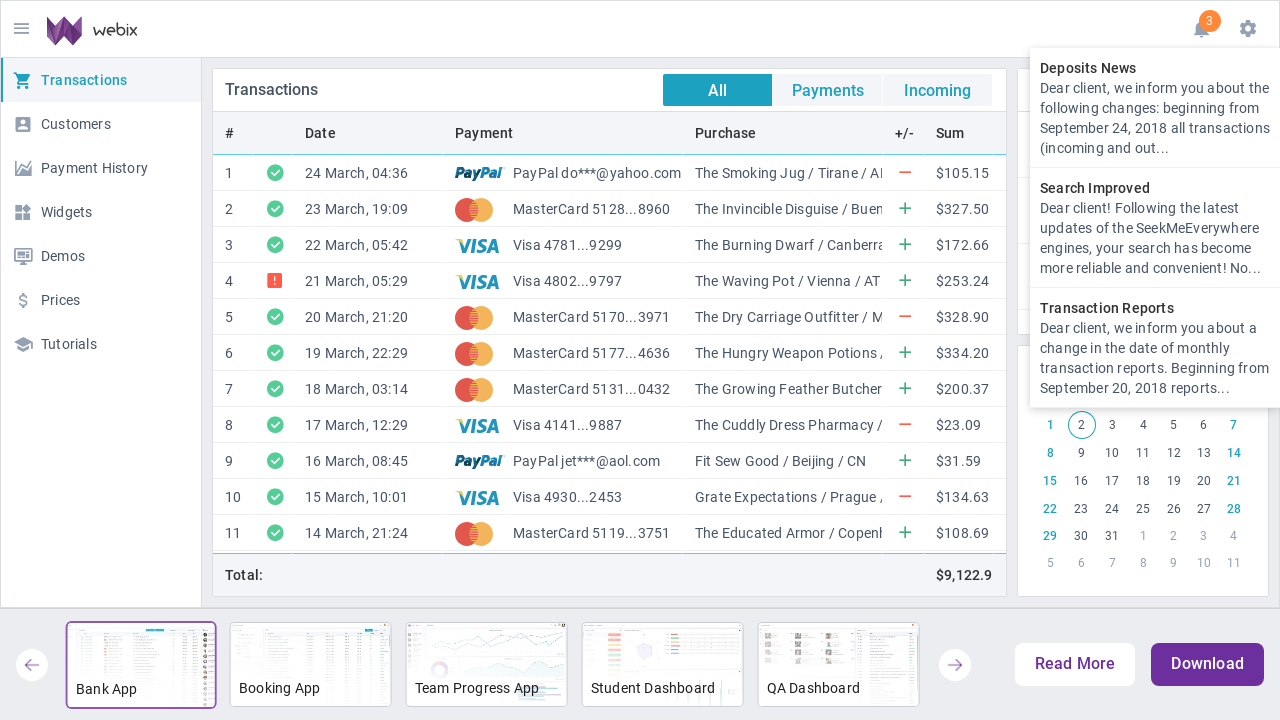

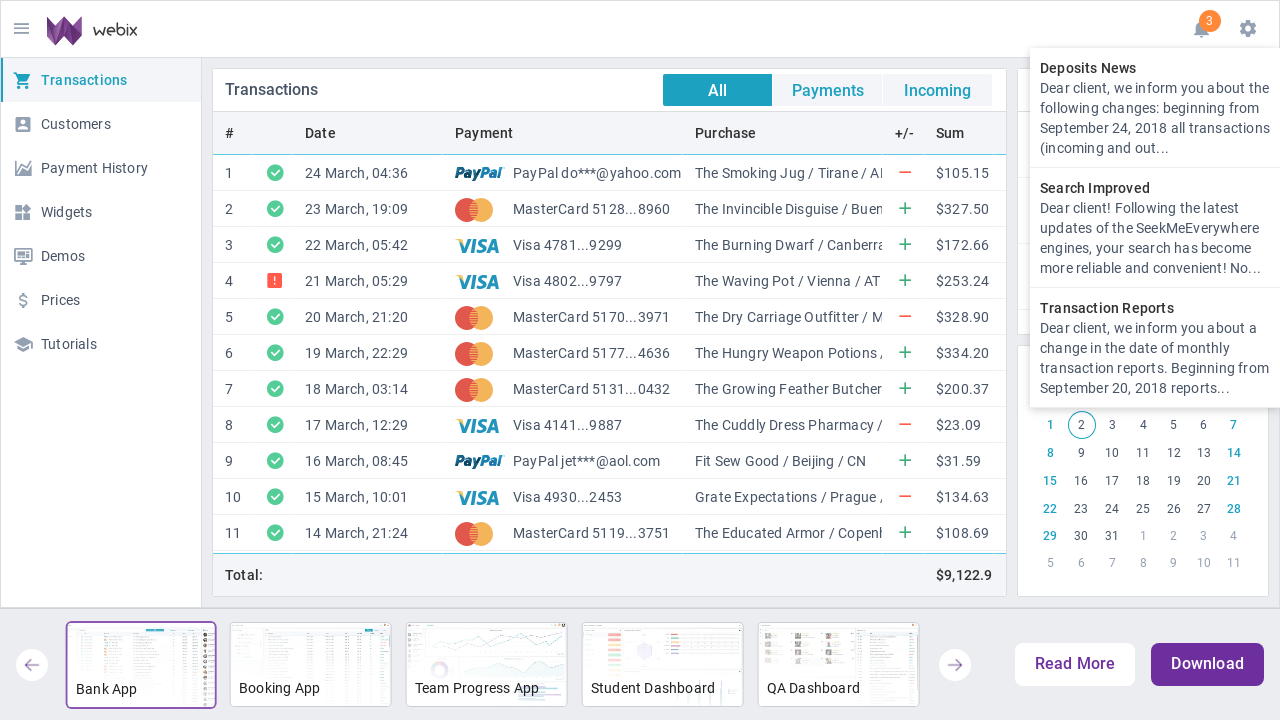